Tests that a valid 5-digit zip code allows proceeding to the registration form

Starting URL: https://www.sharelane.com/cgi-bin/register.py

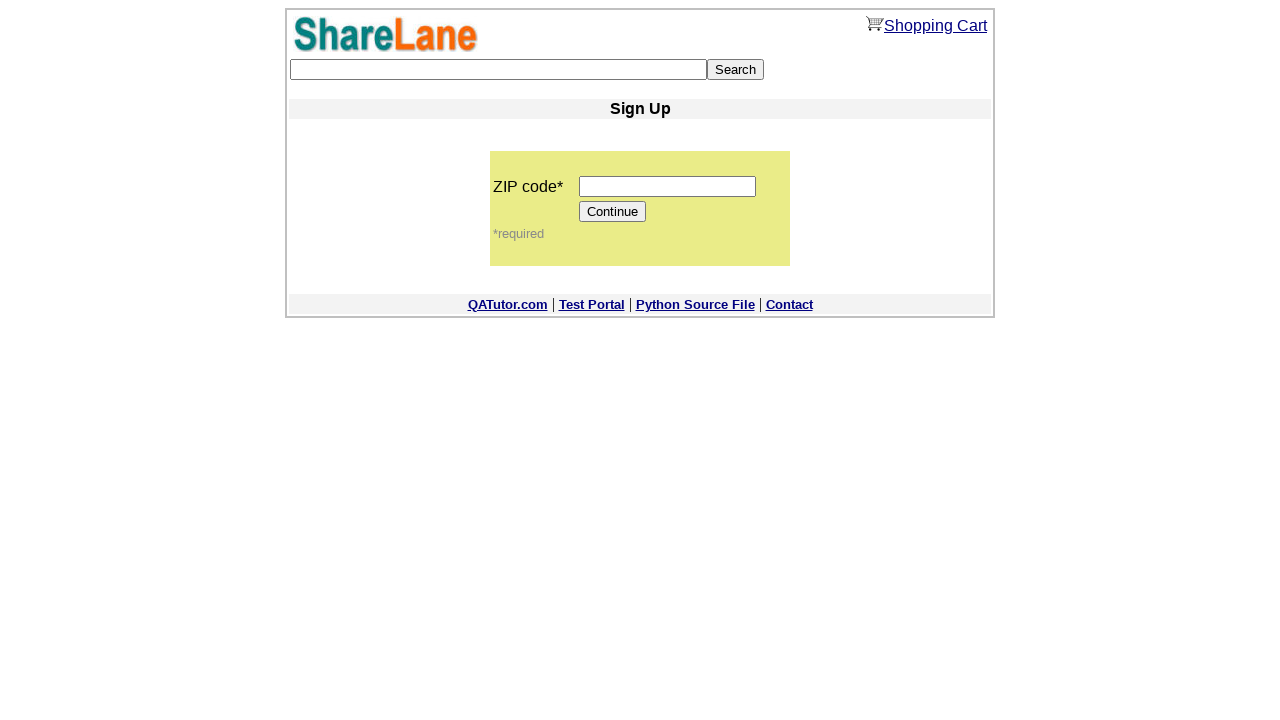

Entered valid 5-digit zip code '12345' on input[name='zip_code']
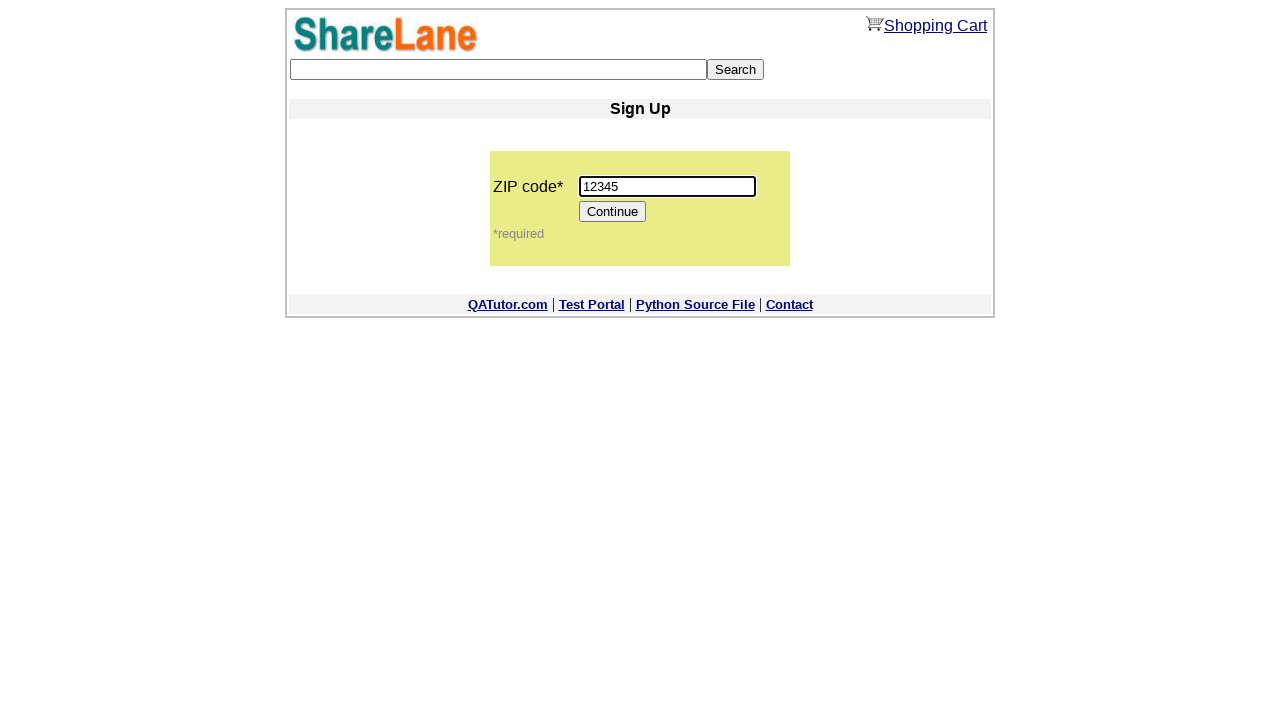

Clicked Continue button to proceed at (613, 212) on input[value='Continue']
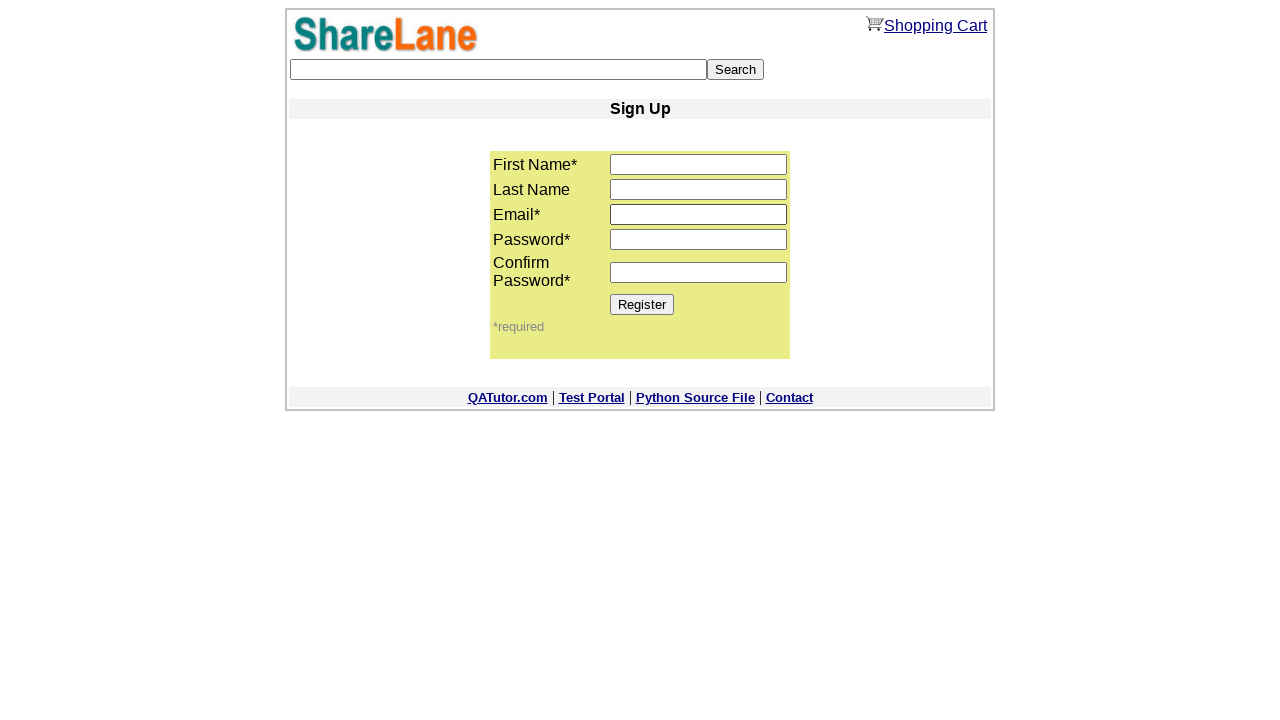

Register button appeared on registration form, confirming valid zip code was accepted
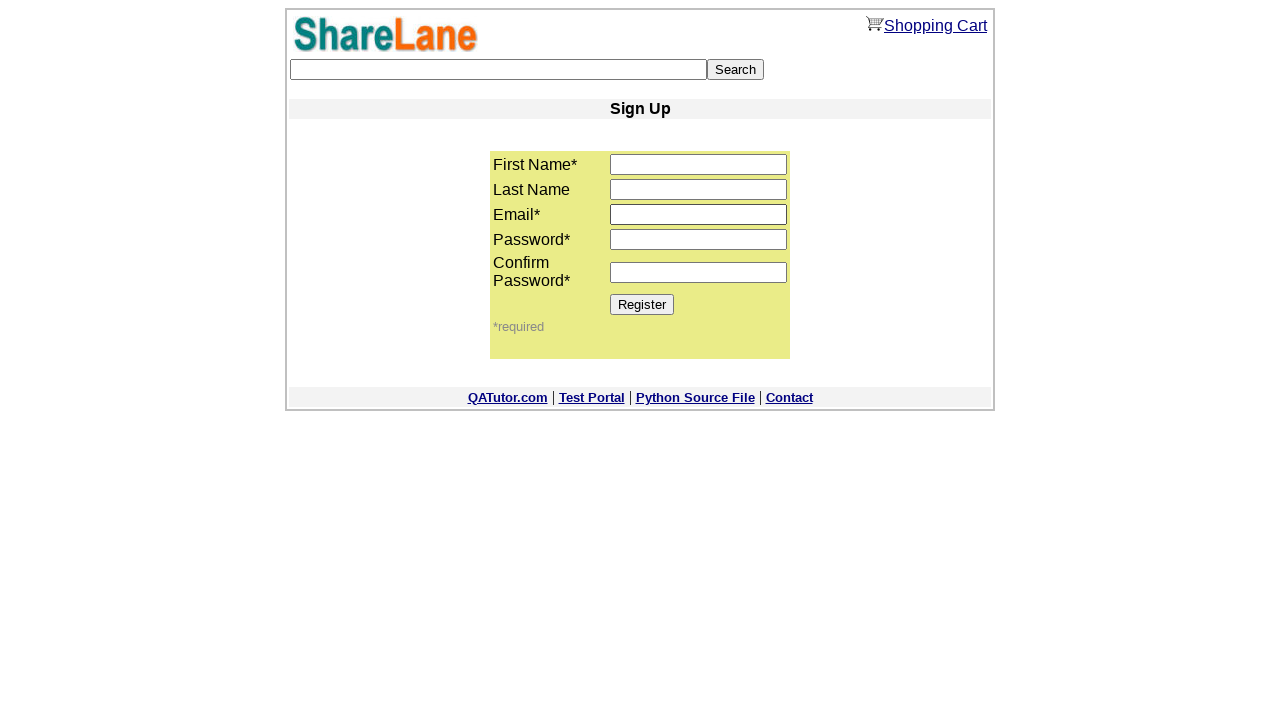

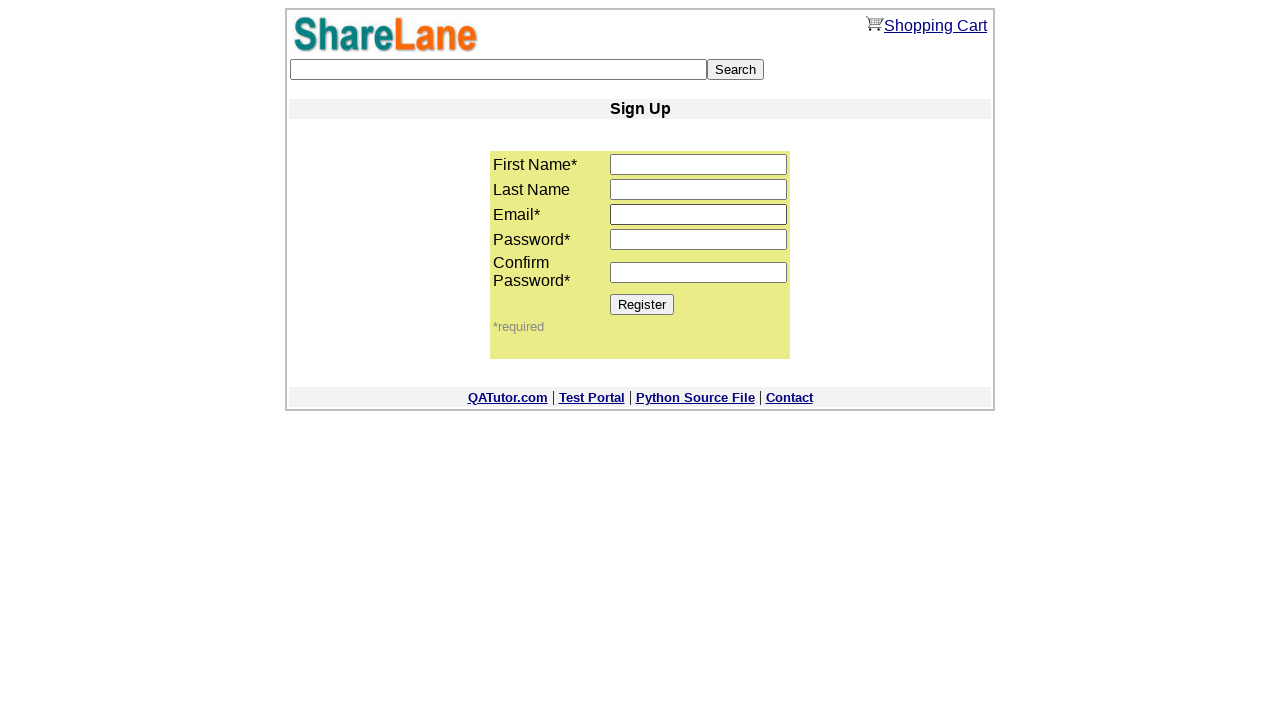